Clicks on the login link in the navigation and verifies navigation to the login page URL

Starting URL: https://practise.usemango.co.uk

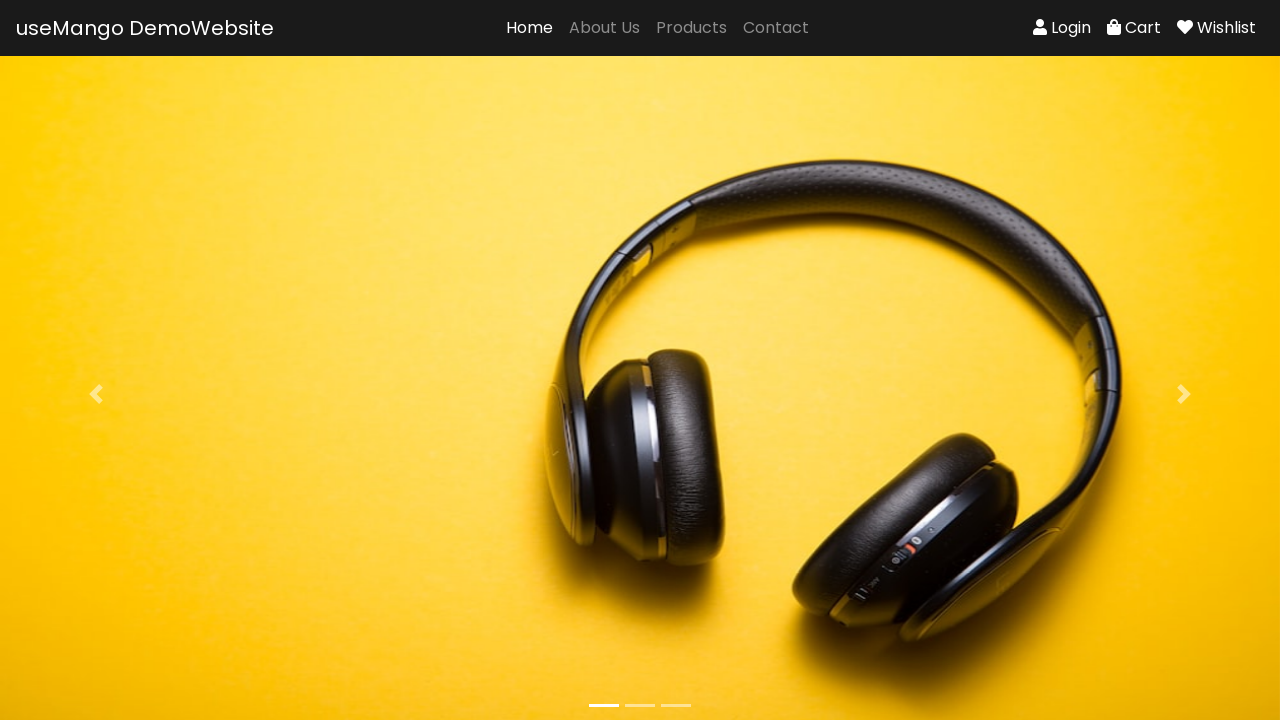

Clicked on the login link in the navigation at (1062, 28) on xpath=//*[@id="navbarNavAltMarkup"]/div[2]/a[1]
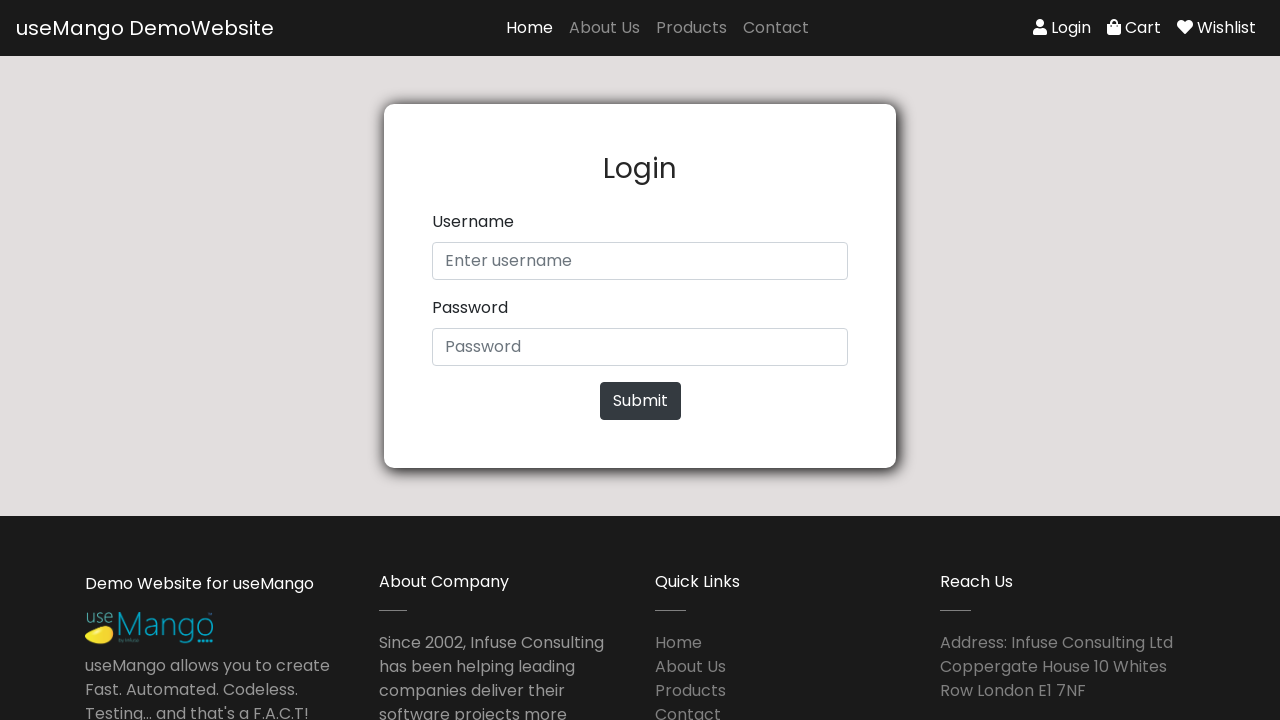

Verified navigation to login page URL
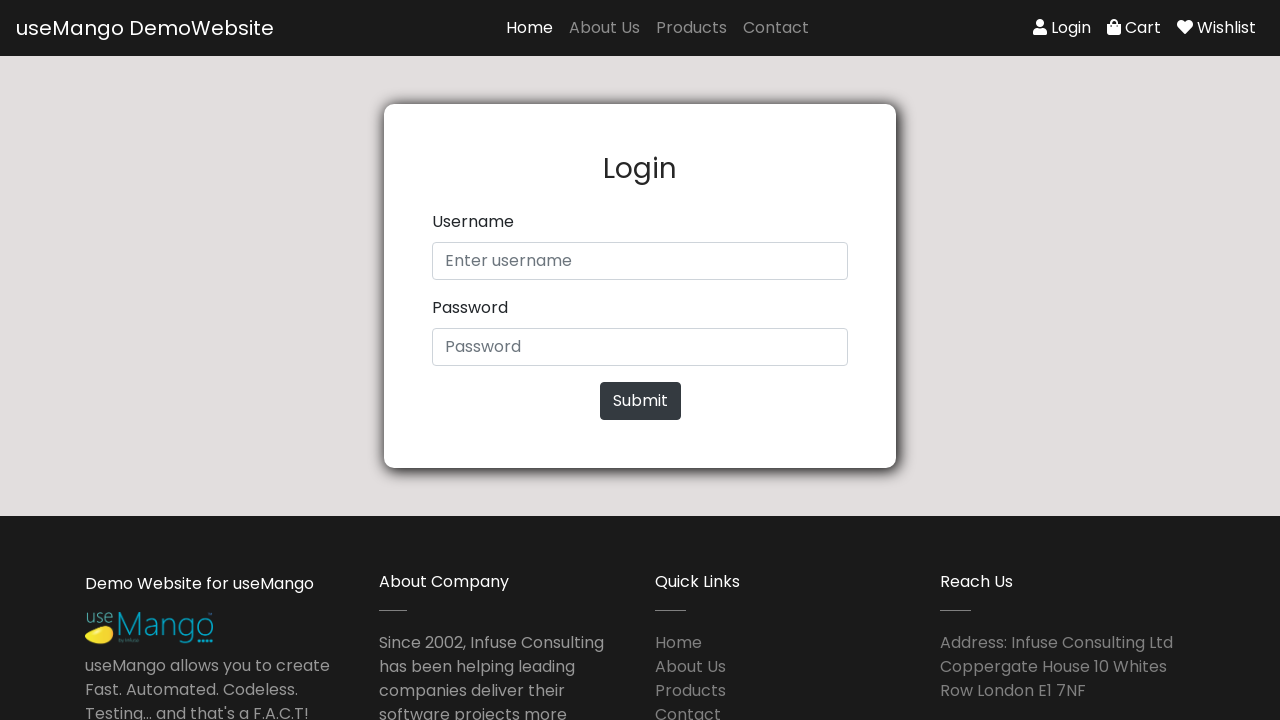

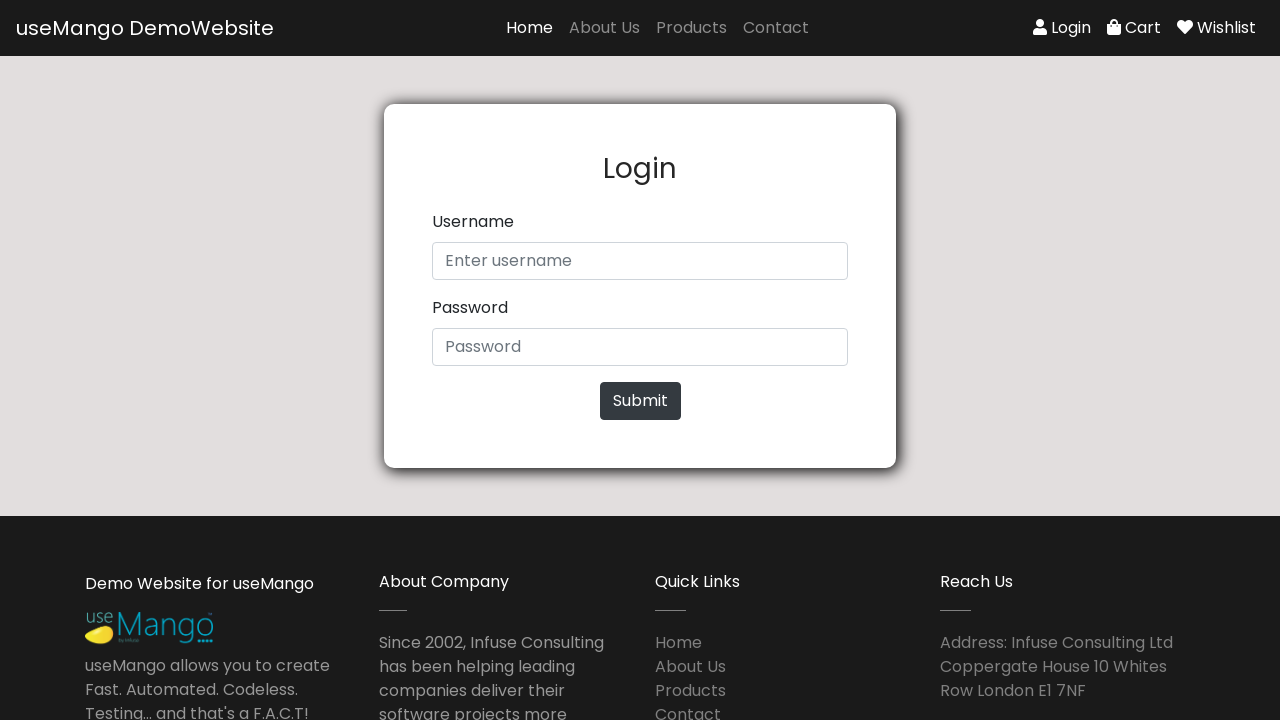